Tests date picker functionality by programmatically setting a date value using JavaScript execution

Starting URL: https://jqueryui.com/resources/demos/datepicker/dropdown-month-year.html

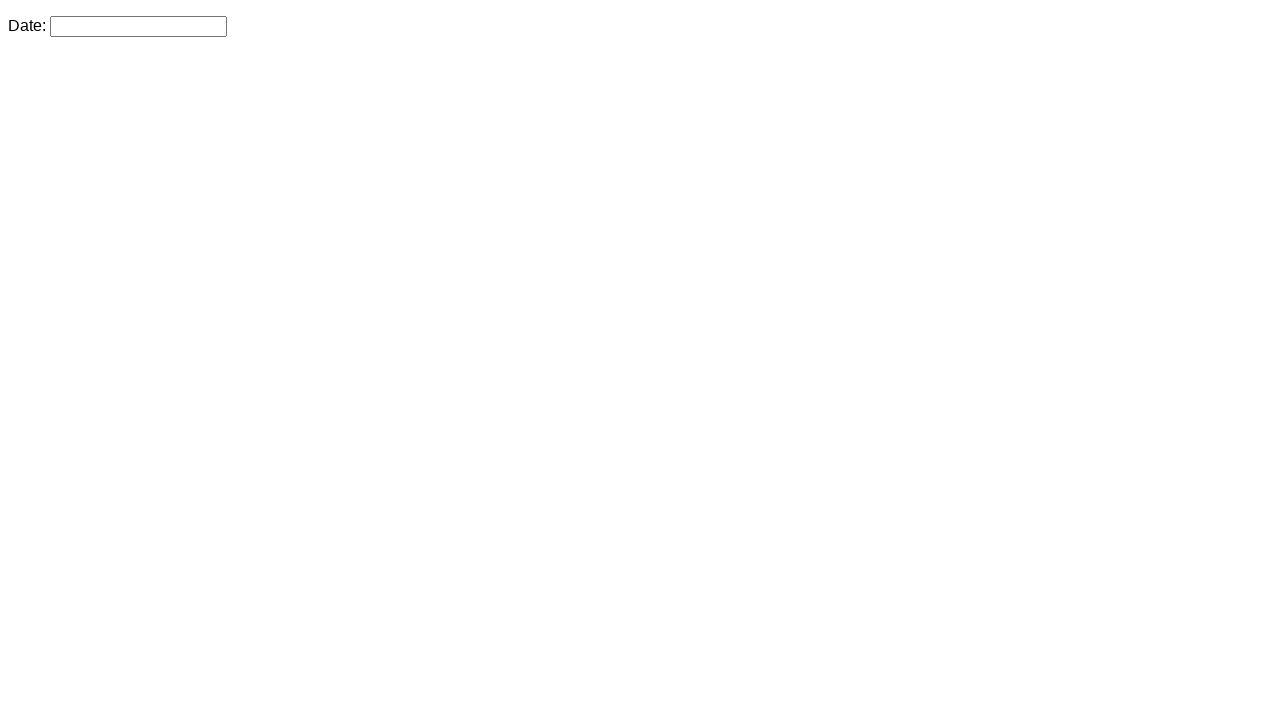

Located the datepicker element
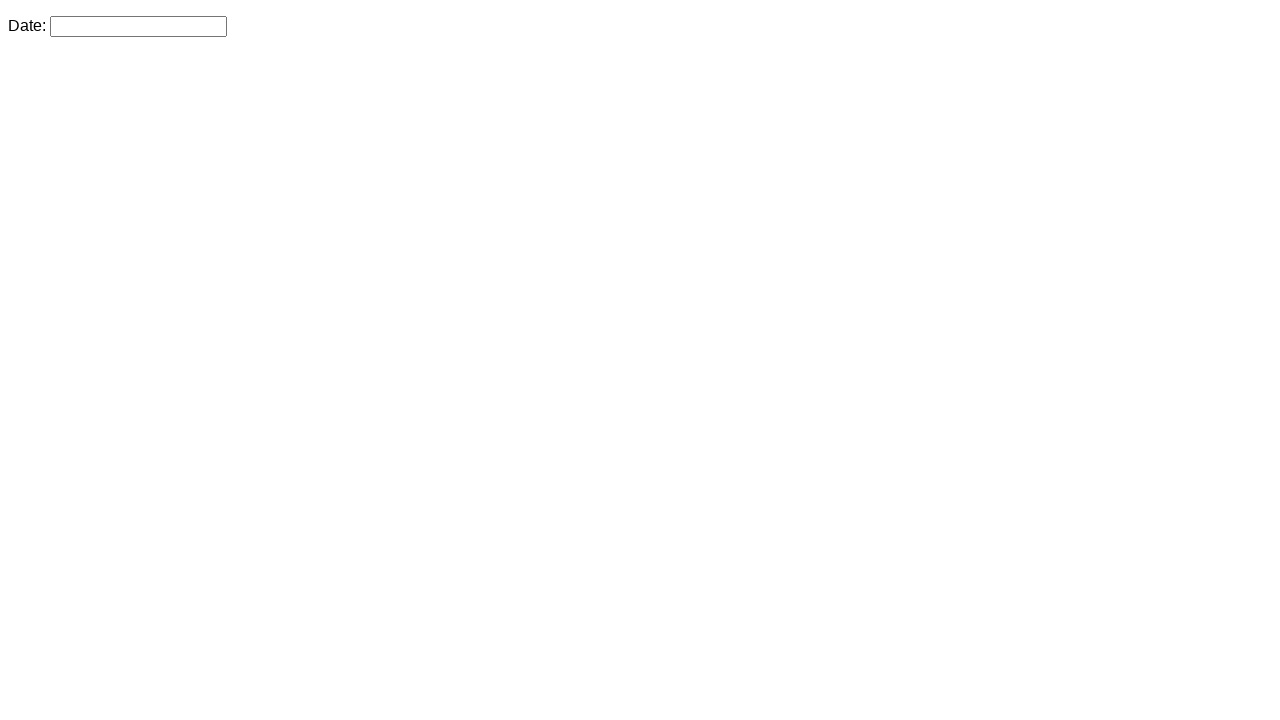

Set datepicker value to 15/03/2024 using JavaScript execution
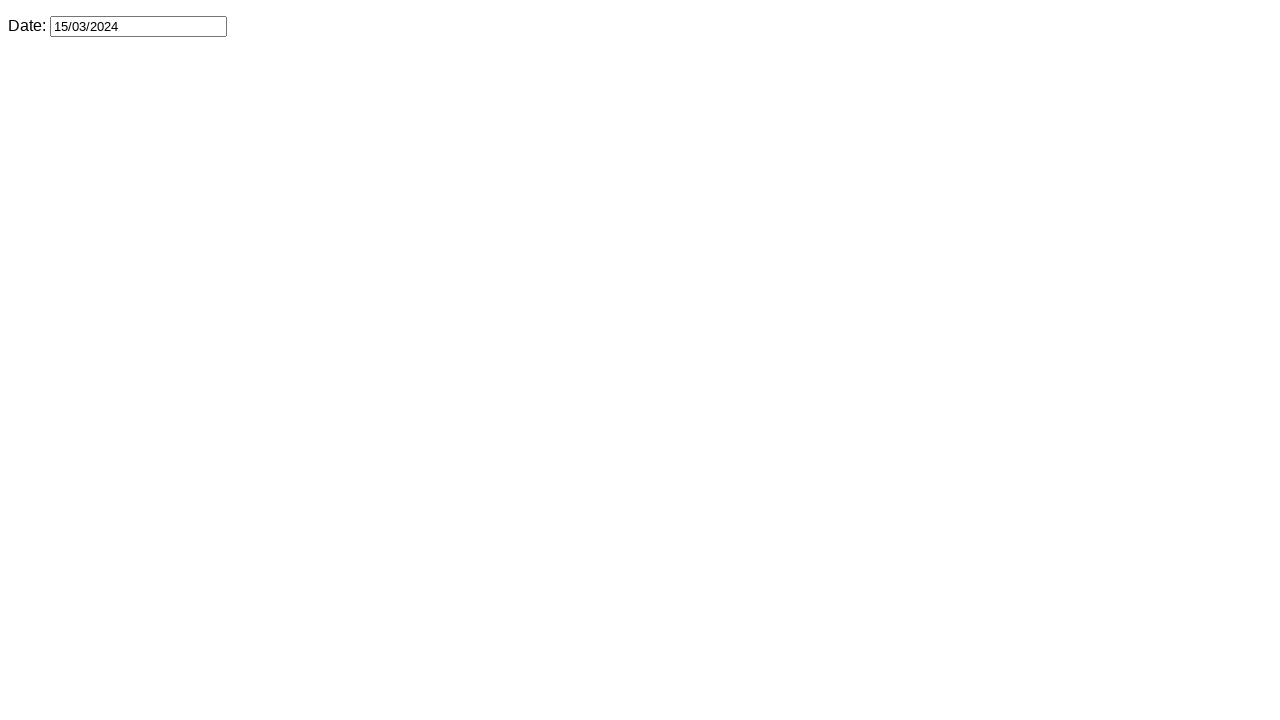

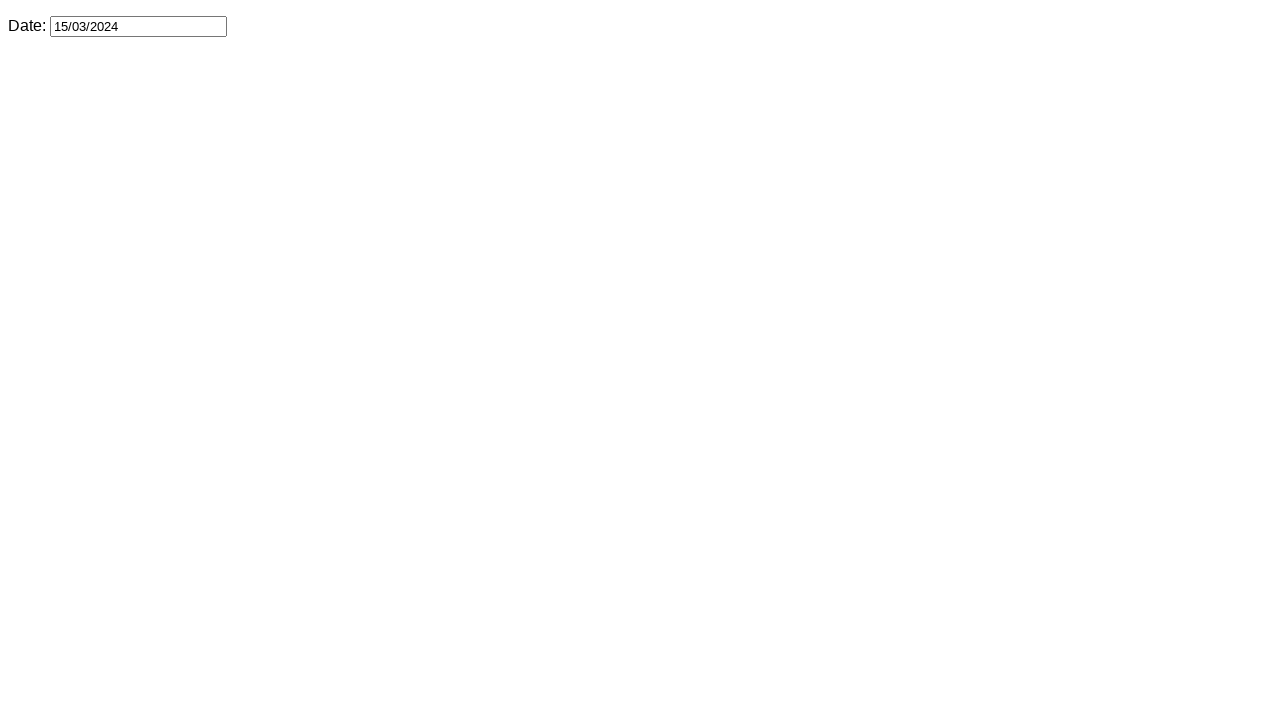